Tests removing an item from the todo list by clicking the delete button and verifying the item disappears

Starting URL: https://demo.playwright.dev/todomvc

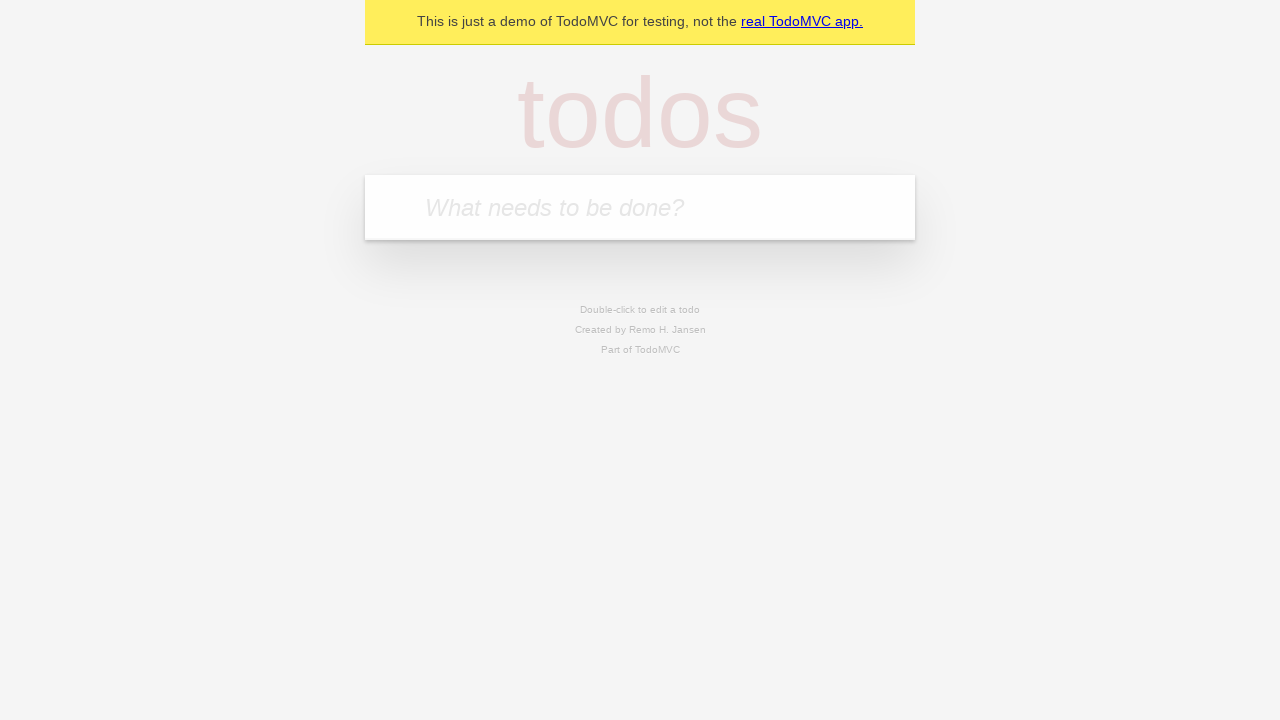

Filled new todo input field with 'Hello' on input.new-todo
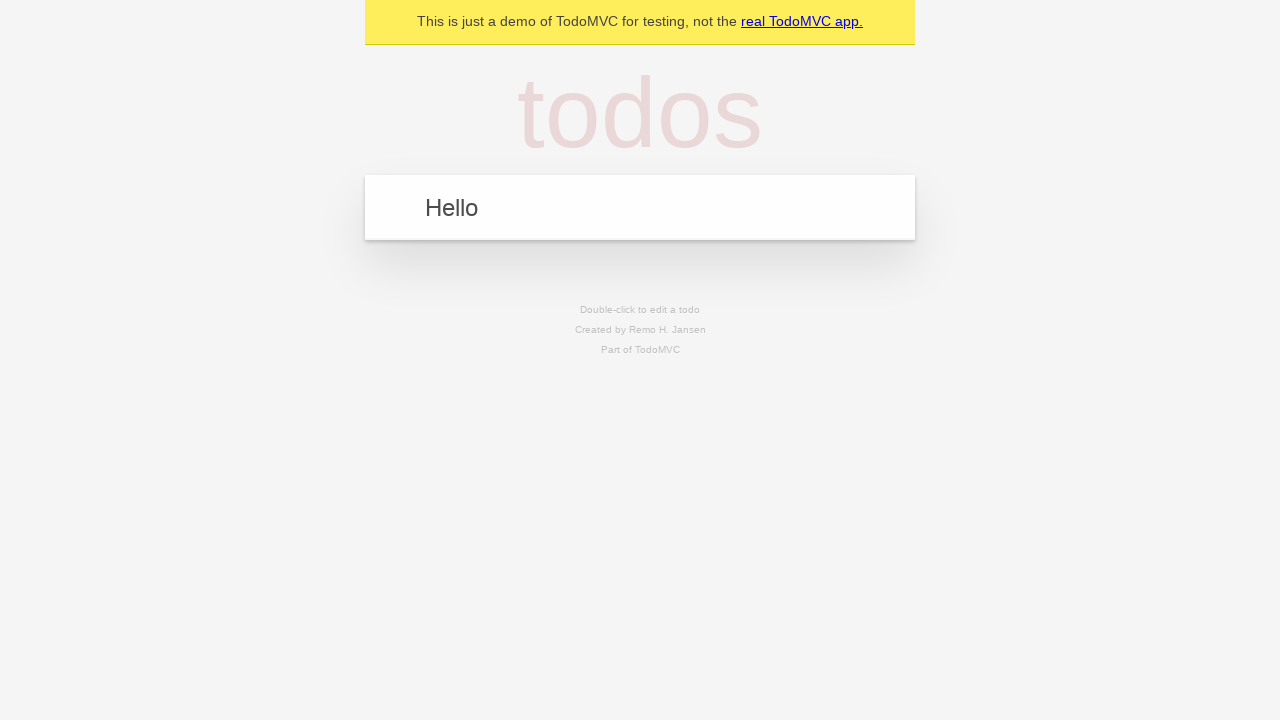

Pressed Enter to create the todo item on input.new-todo
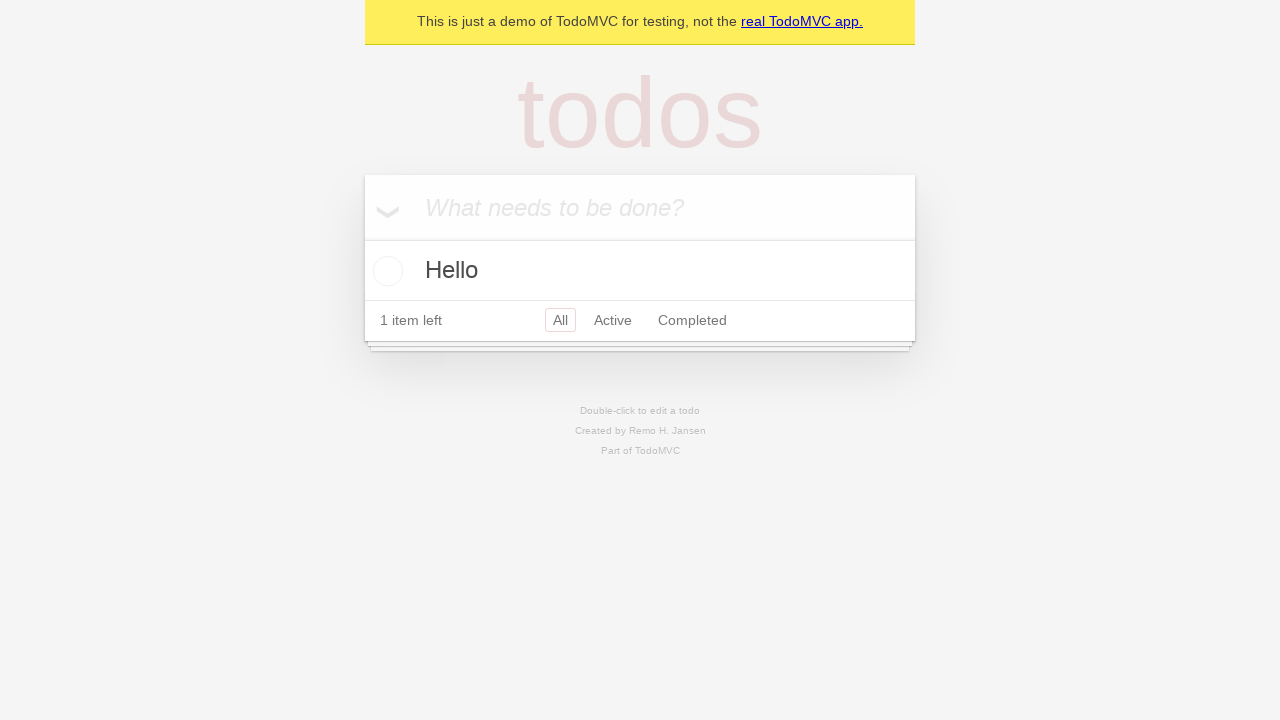

Hovered over the todo item to reveal delete button at (640, 271) on li[data-testid="todo-item"]
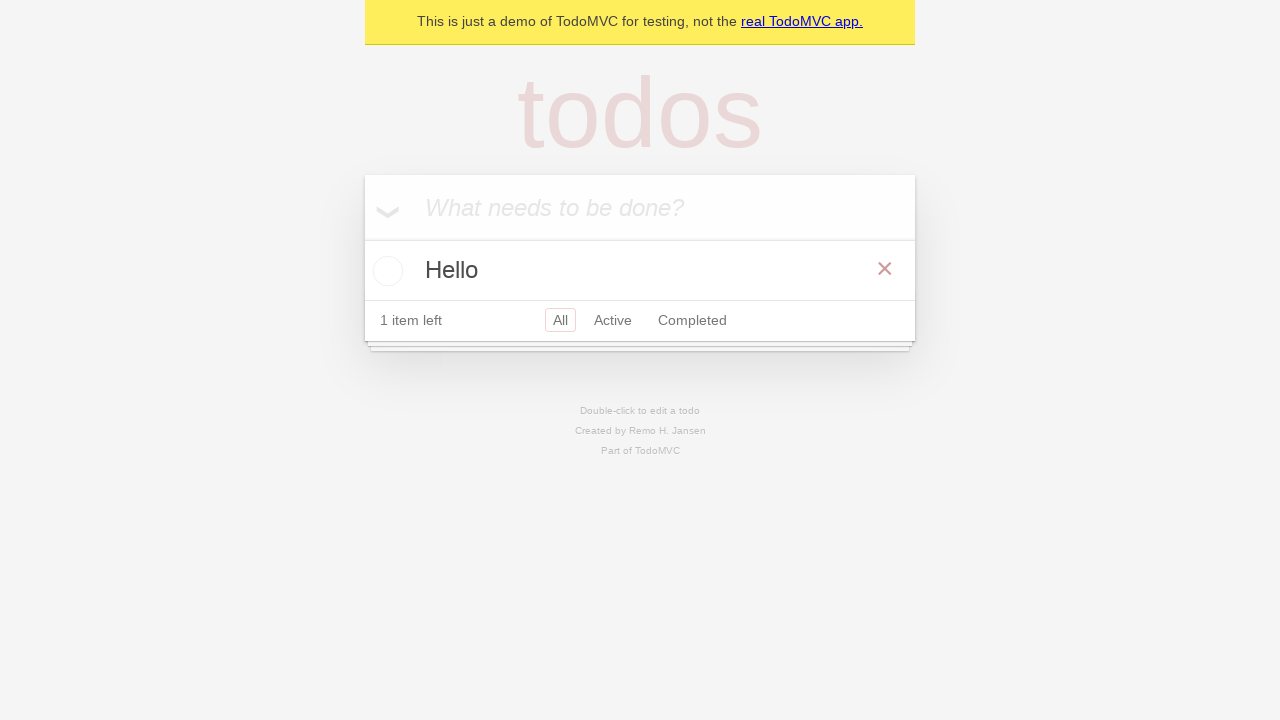

Clicked the delete button to remove the item at (885, 269) on button.destroy
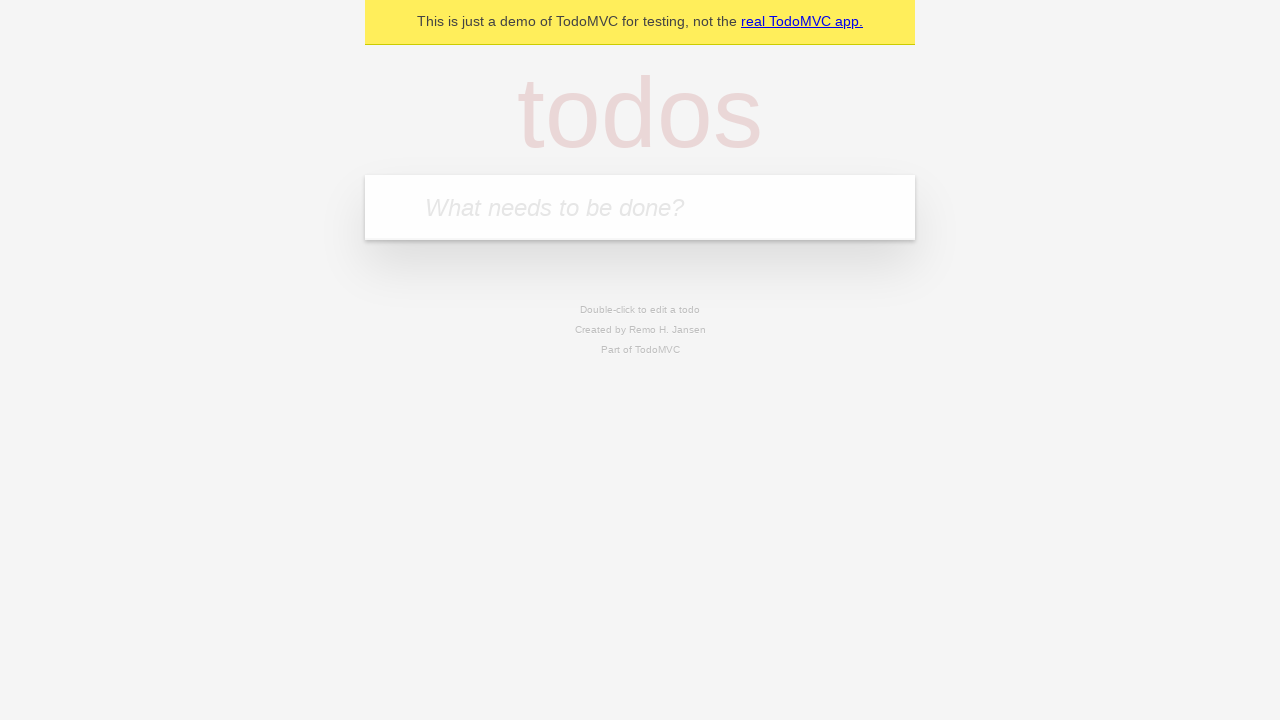

Verified that the todo item has been removed from the list
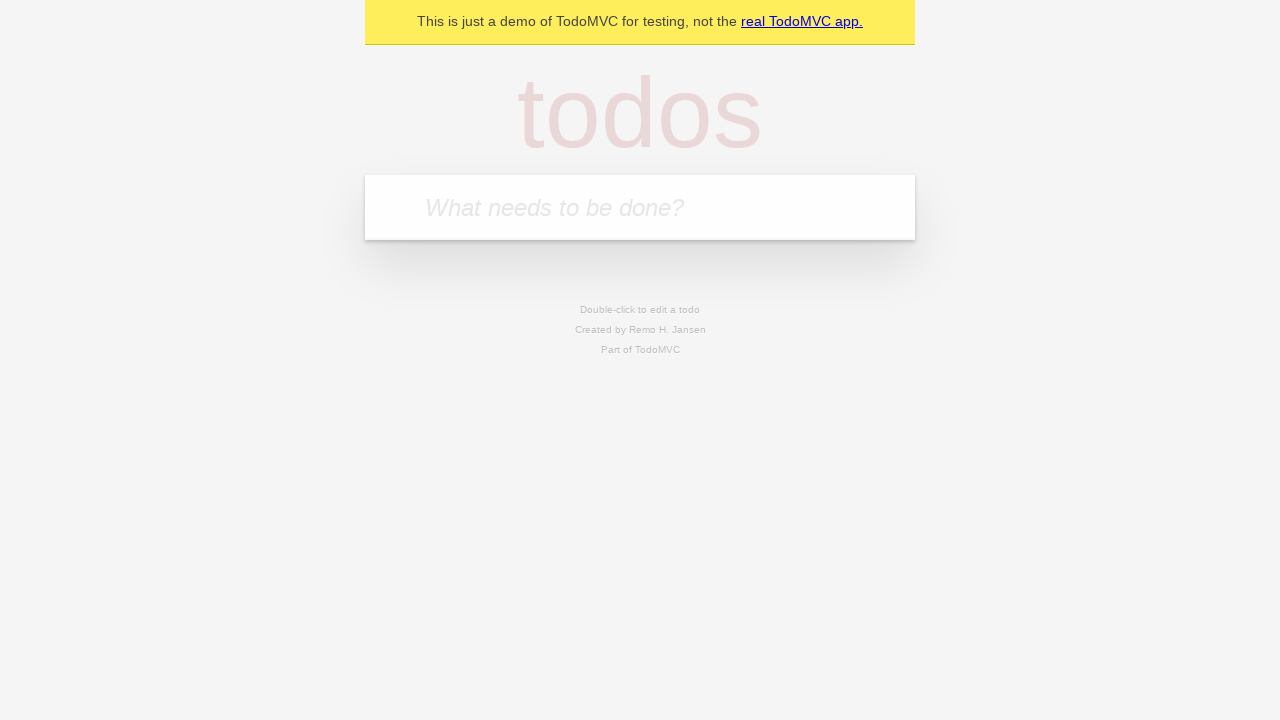

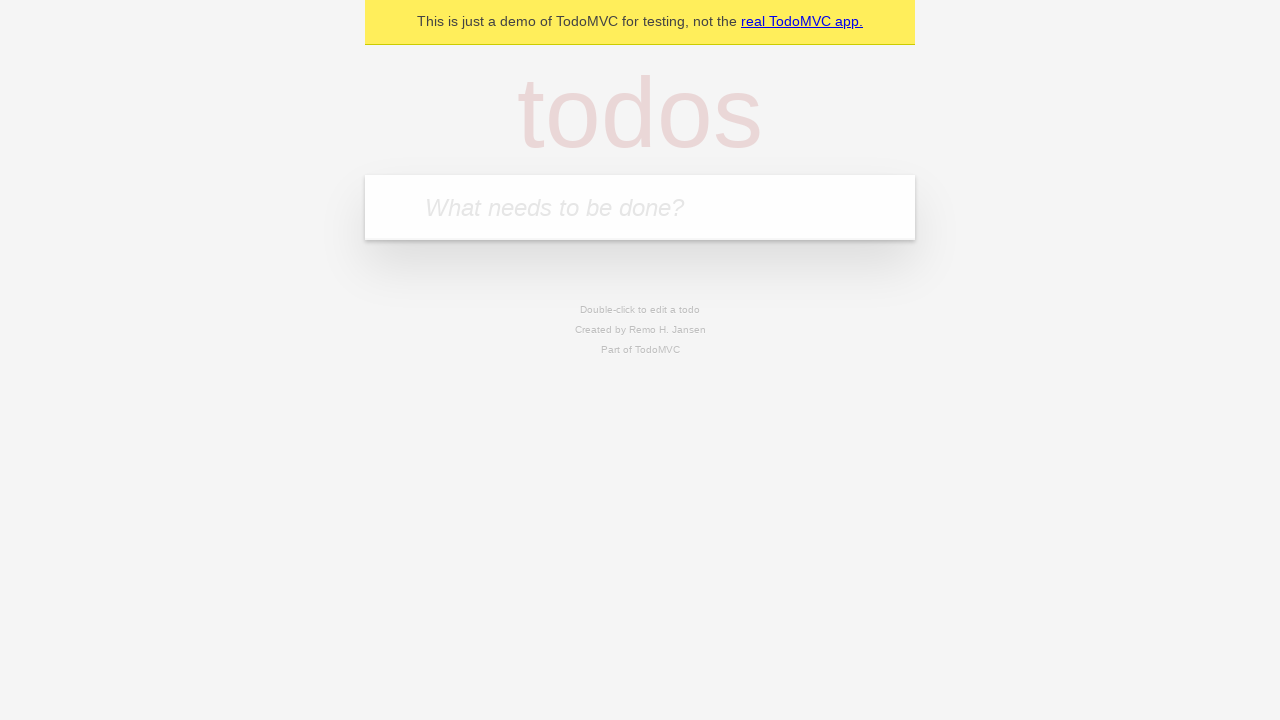